Tests clicking button labeled '1' on the buttons demo page

Starting URL: https://formy-project.herokuapp.com/buttons

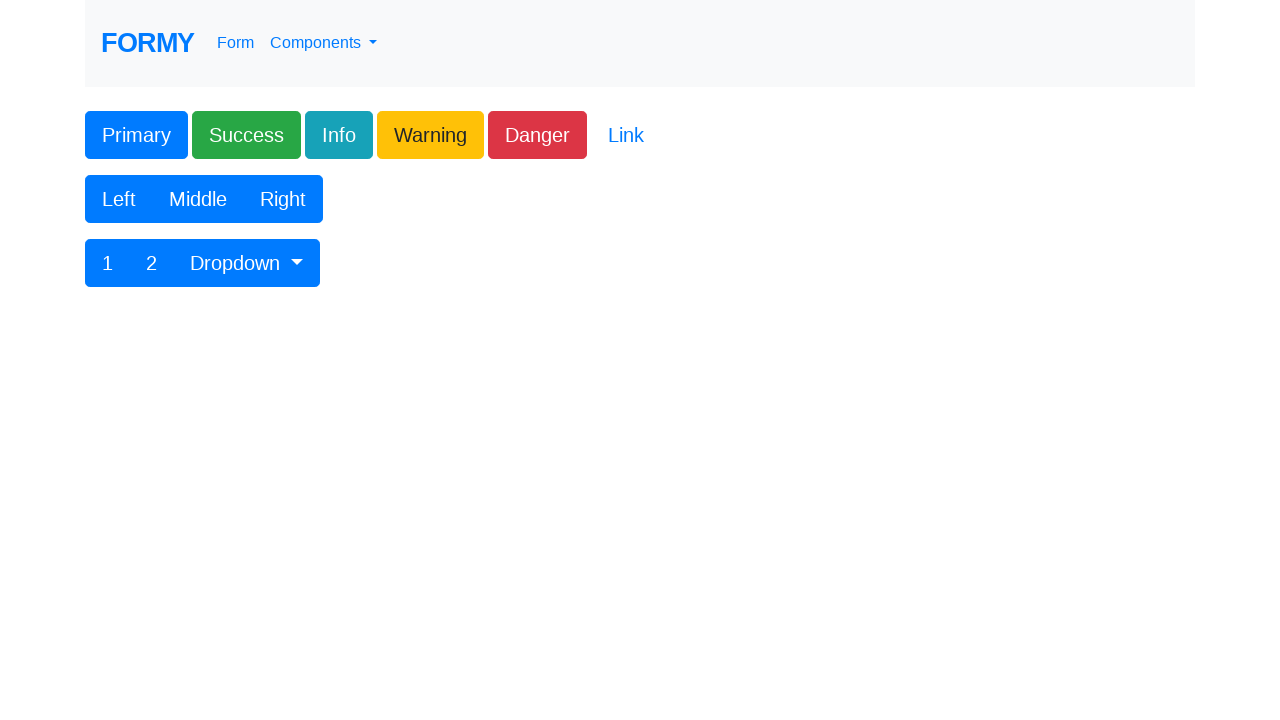

Clicked button labeled '1' on the buttons demo page at (108, 263) on xpath=//button[text()='1']
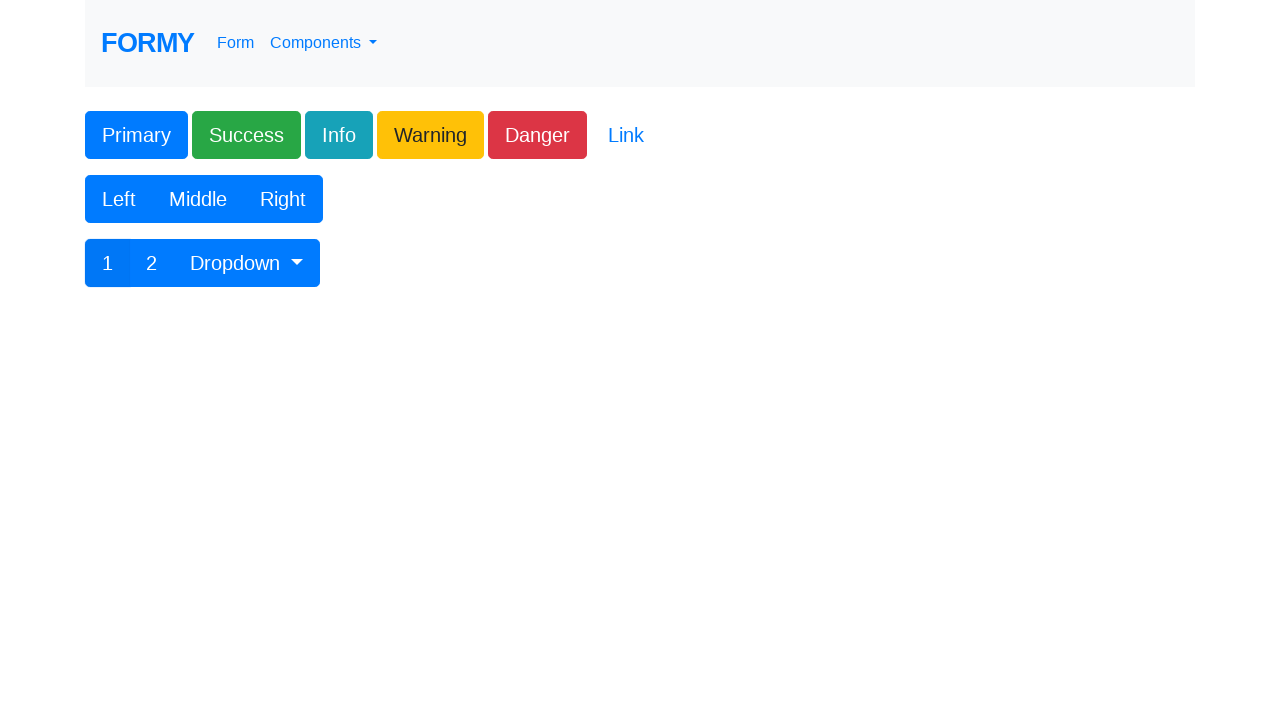

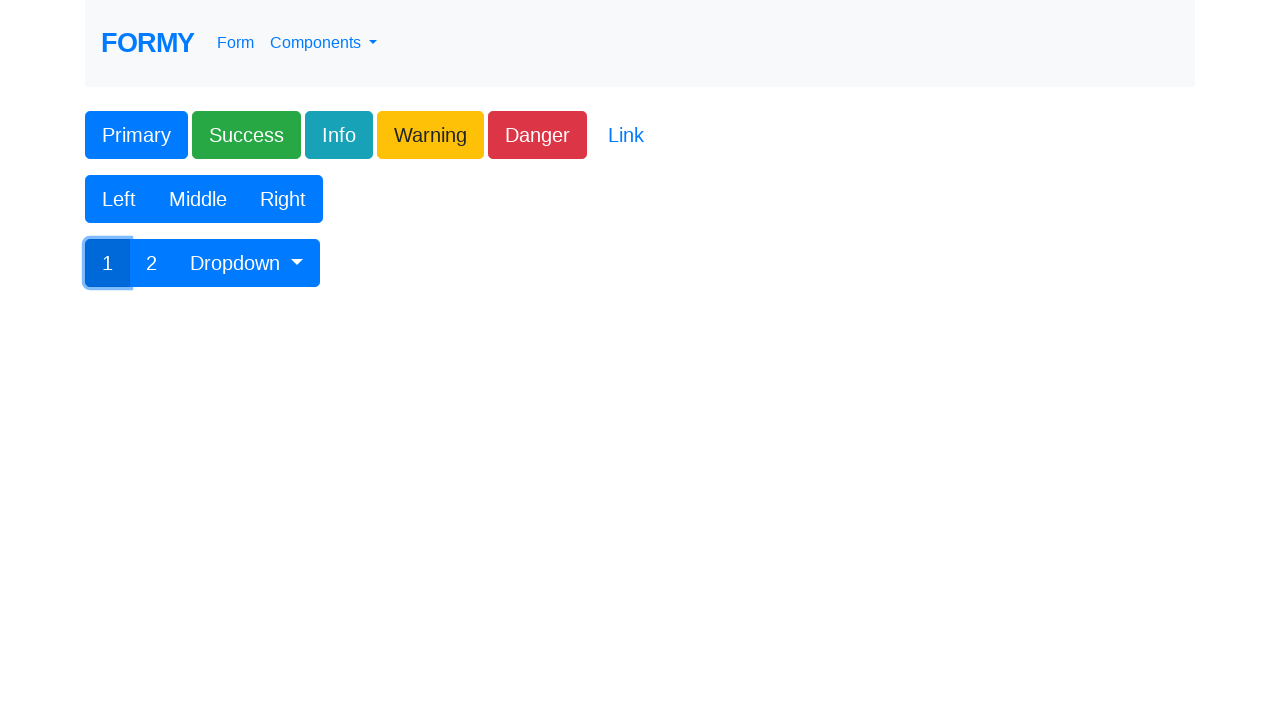